Navigates to W3Schools HTML tables page and interacts with the example table by scrolling to it and verifying table content is accessible

Starting URL: https://www.w3schools.com/html/html_tables.asp

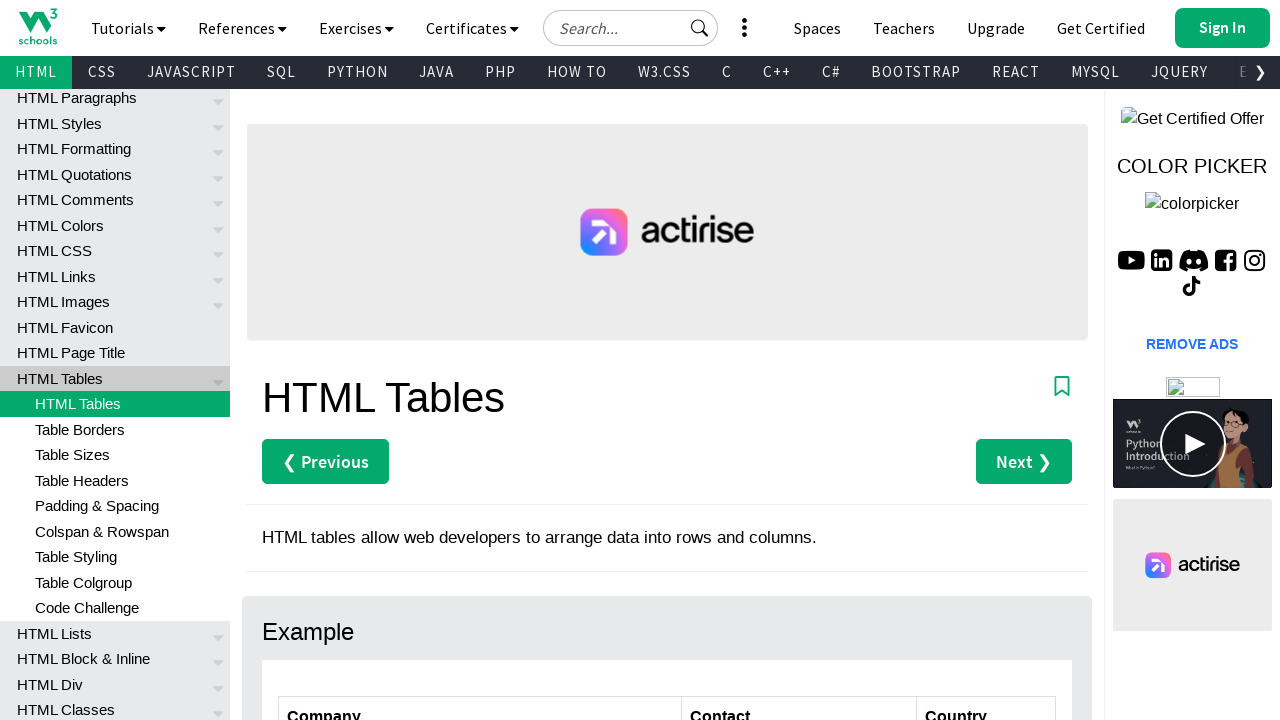

Scrolled to first example section on W3Schools HTML tables page
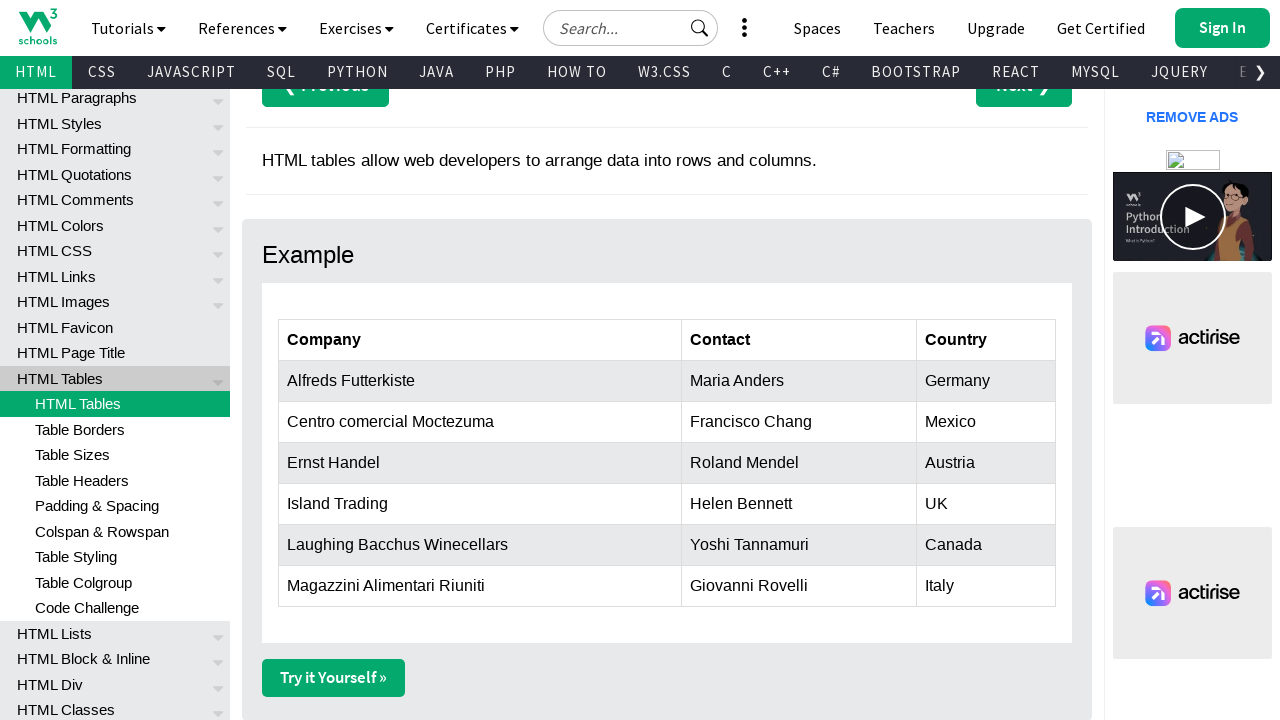

Waited for customers table element to load
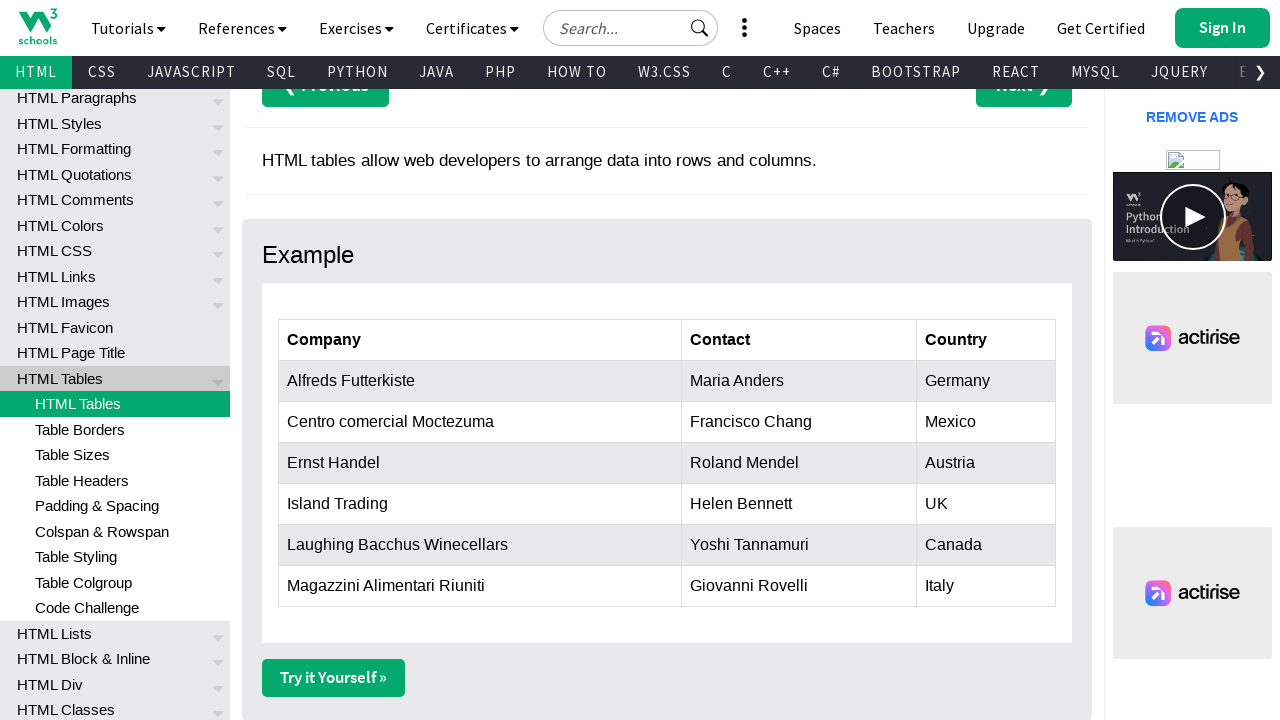

Located the customers table element
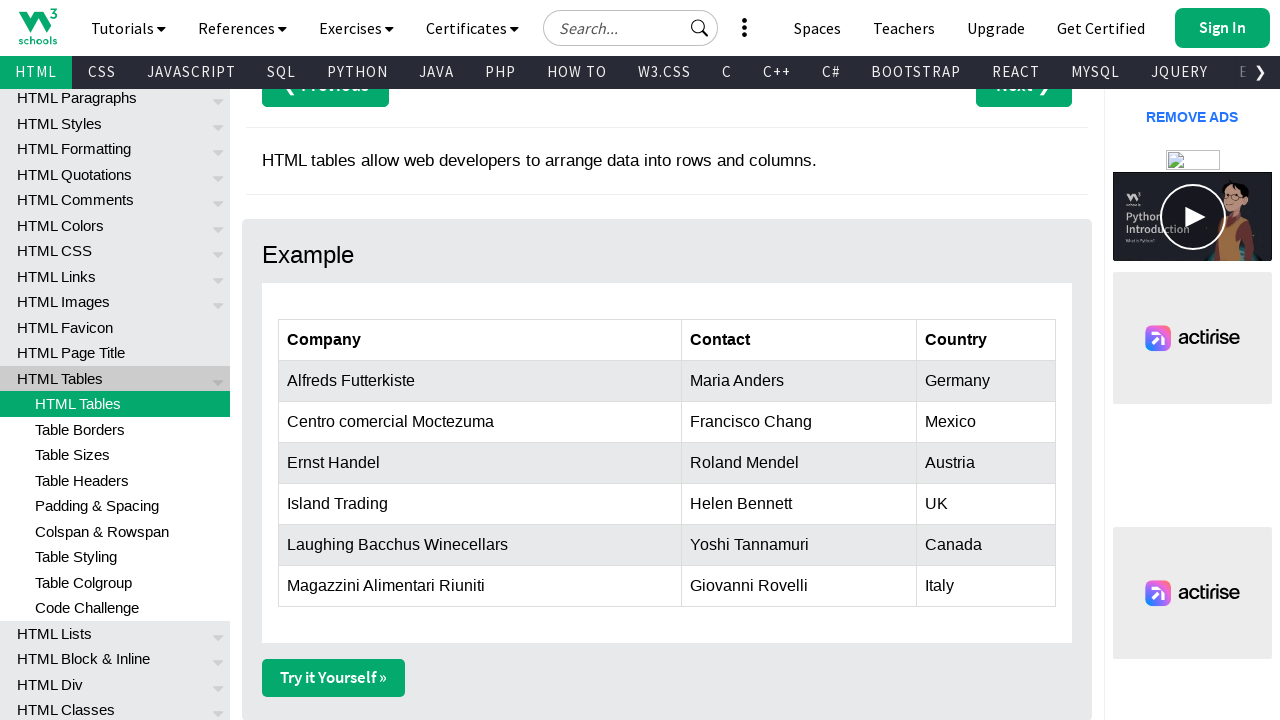

Located the table body element
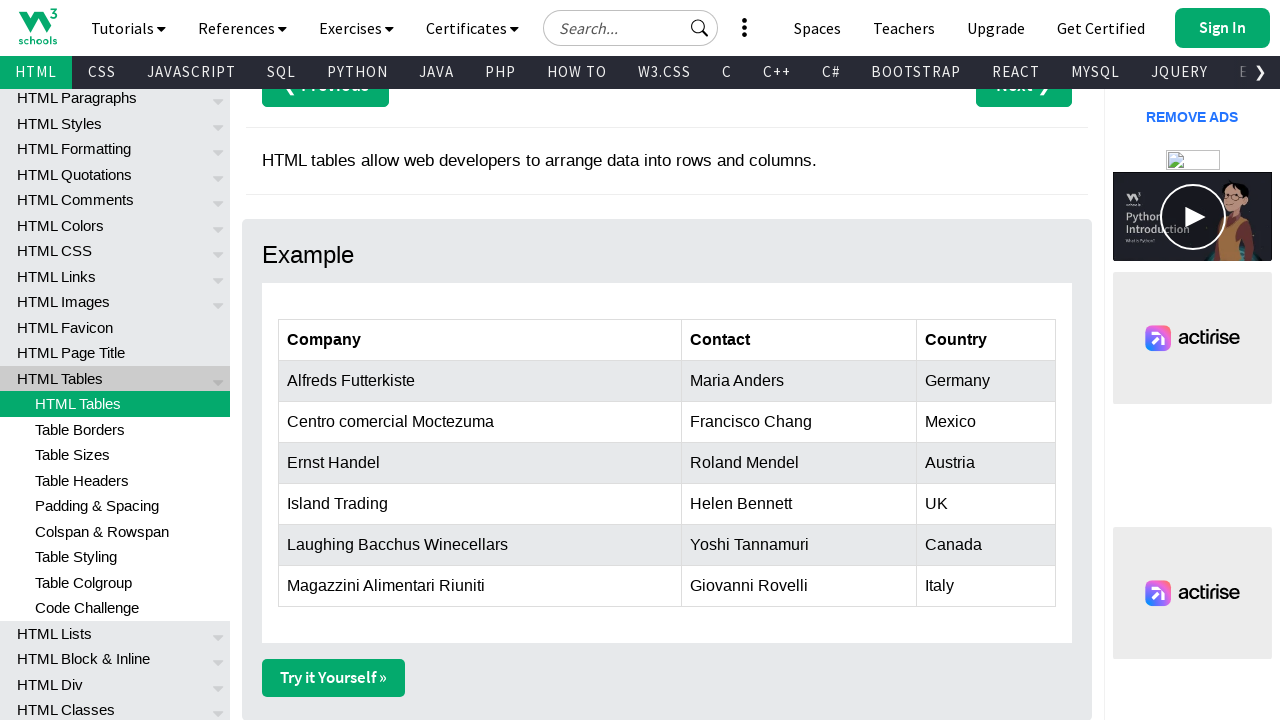

Verified table rows are present in the customers table
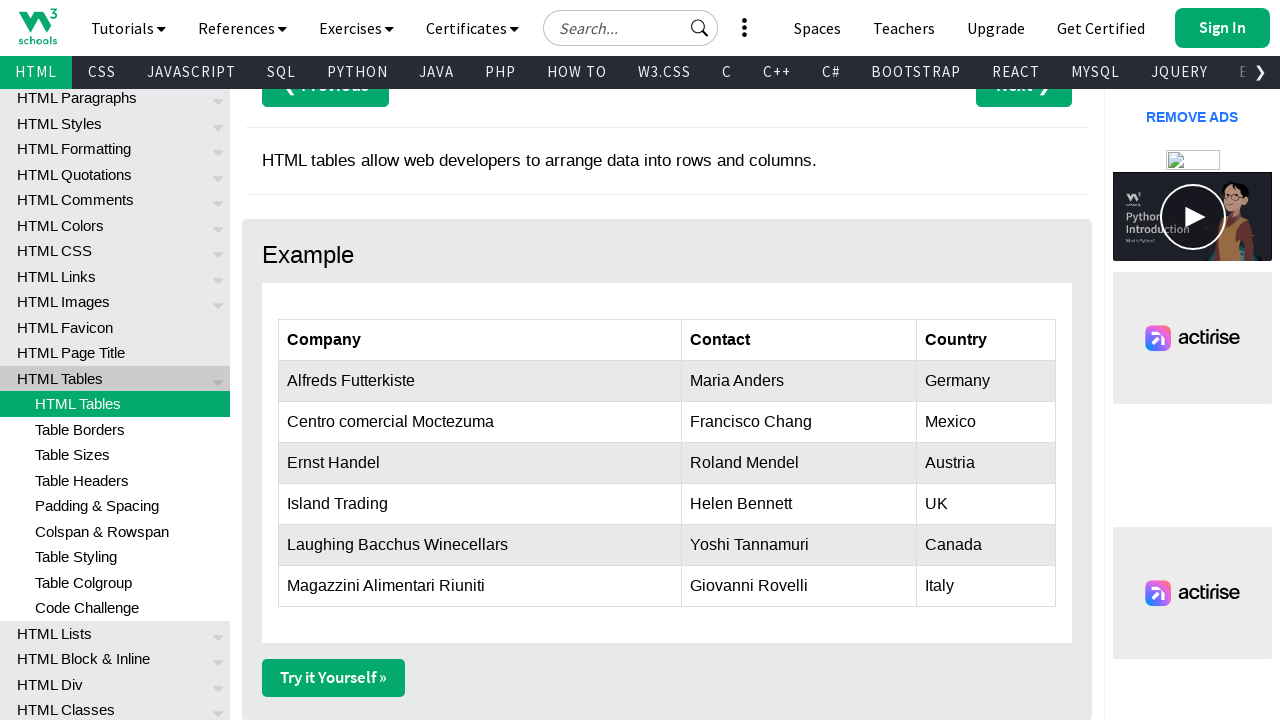

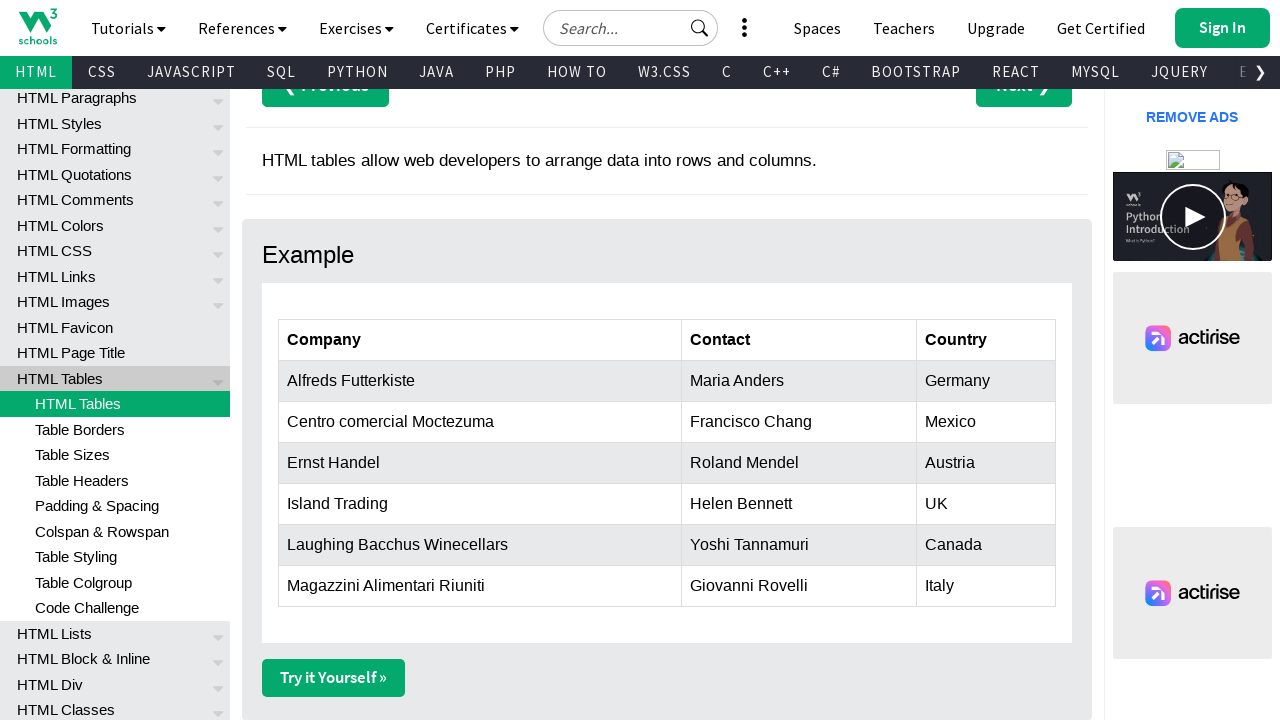